Tests jQuery UI droppable functionality by dragging an element and dropping it onto a target element within an iframe

Starting URL: https://jqueryui.com/droppable/

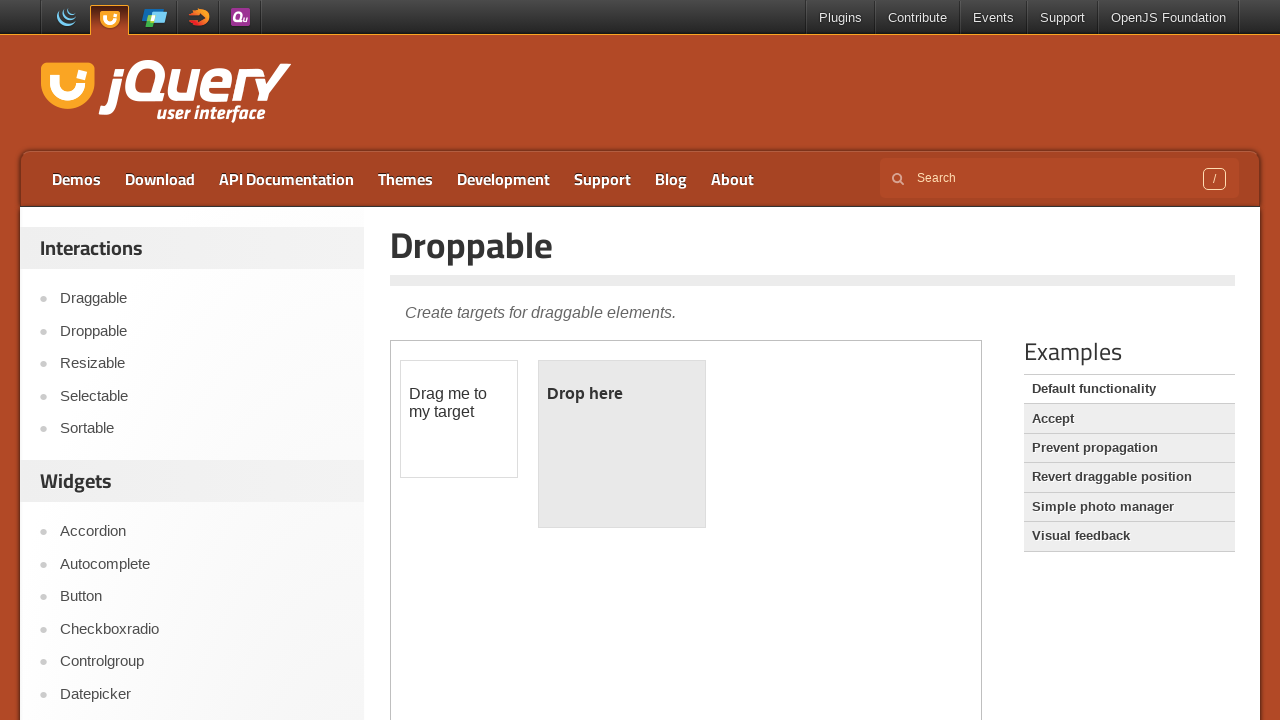

Located the first iframe containing droppable demo
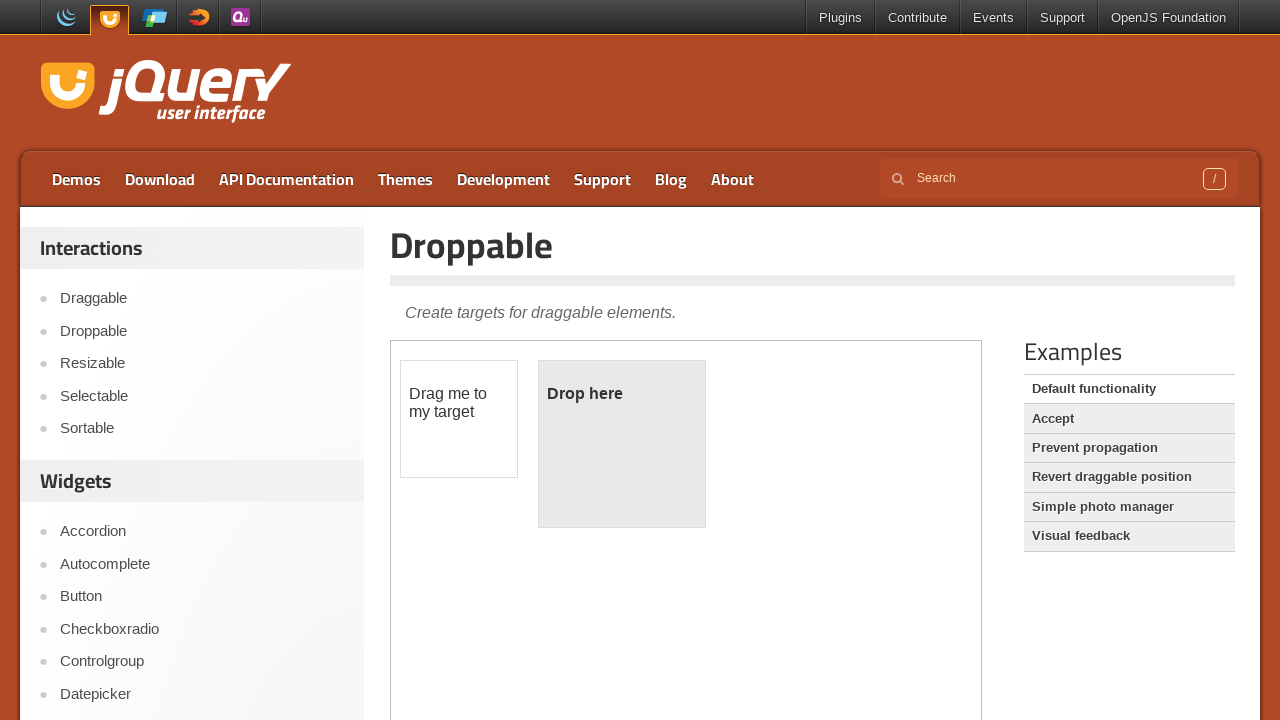

Located draggable element with id 'draggable'
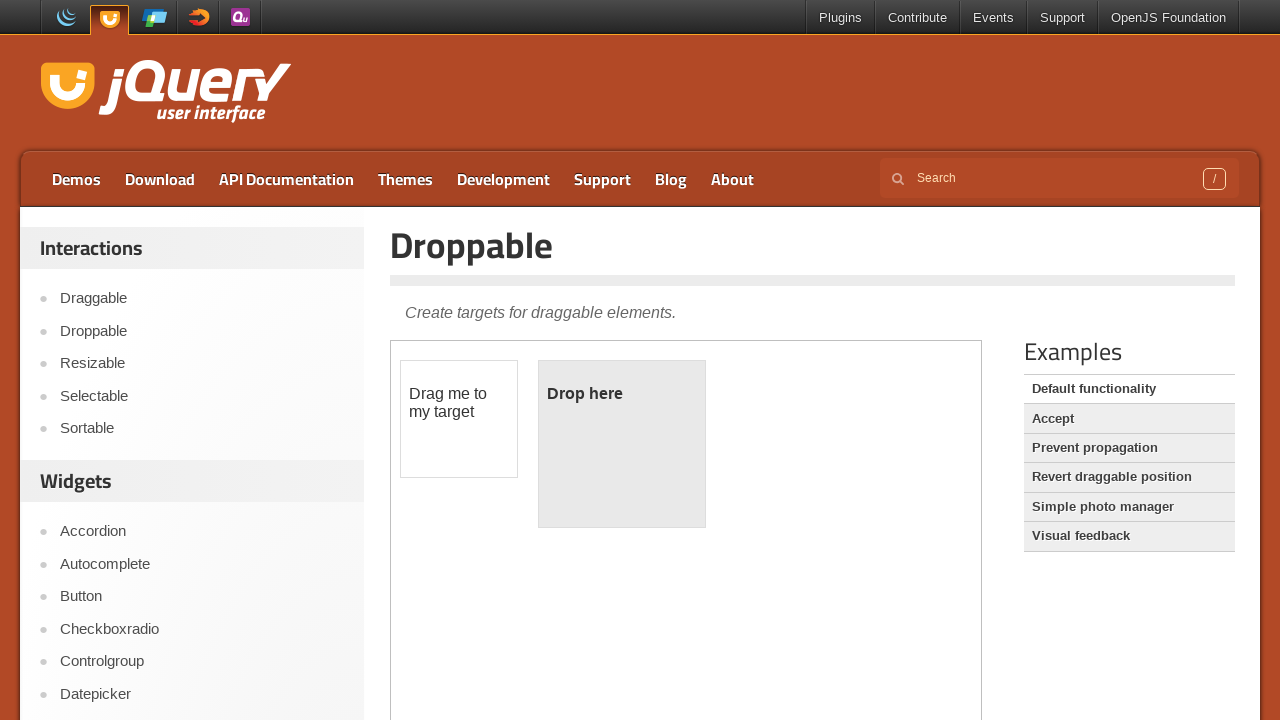

Located droppable element with id 'droppable'
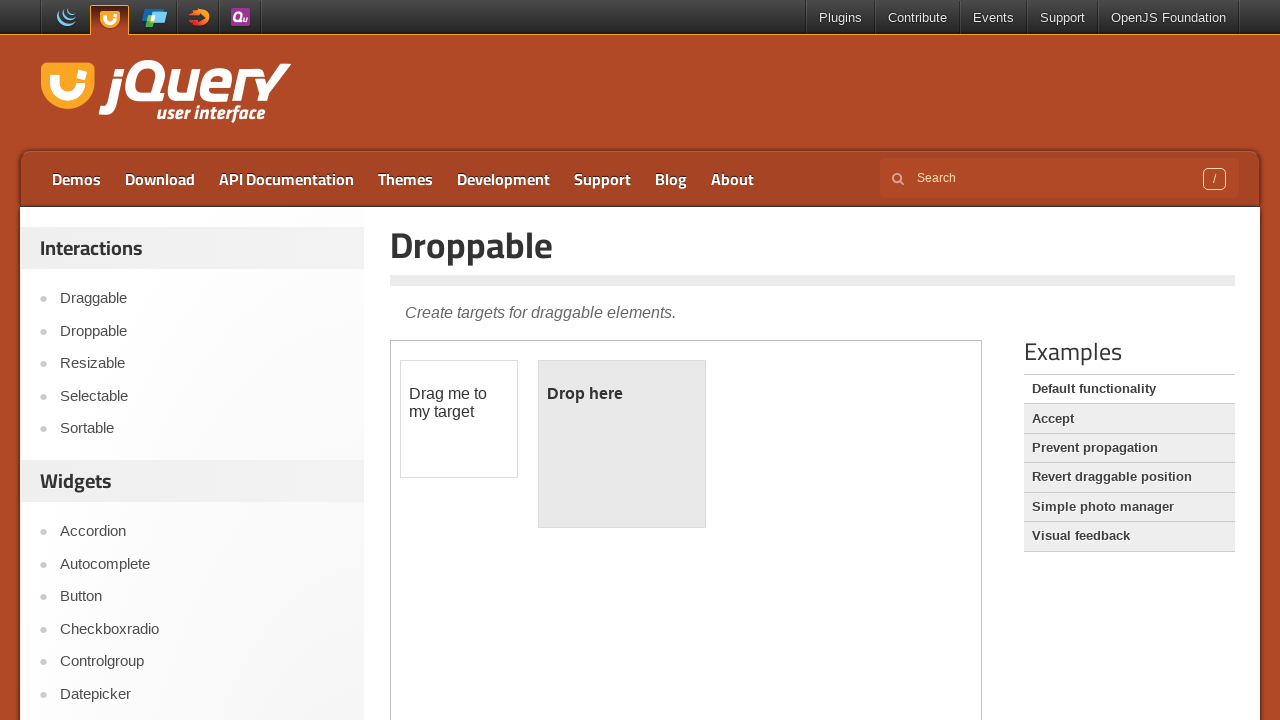

Retrieved bounding box of draggable element
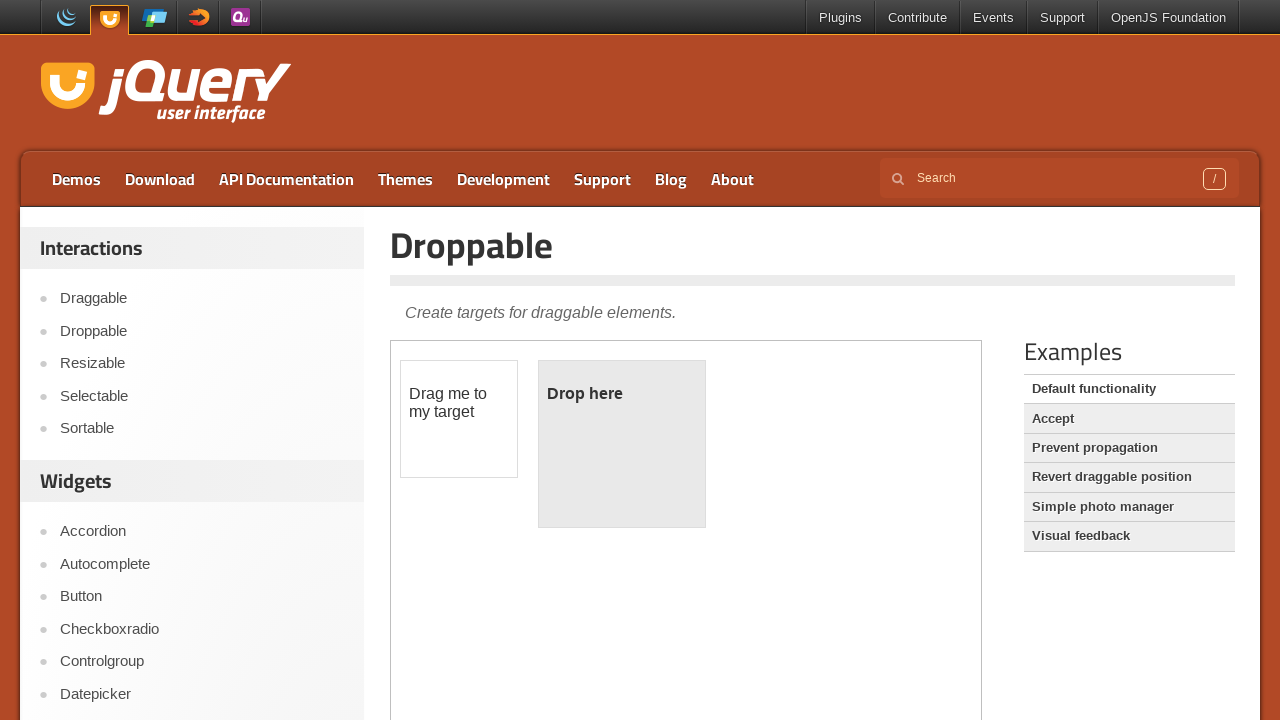

Retrieved bounding box of droppable element
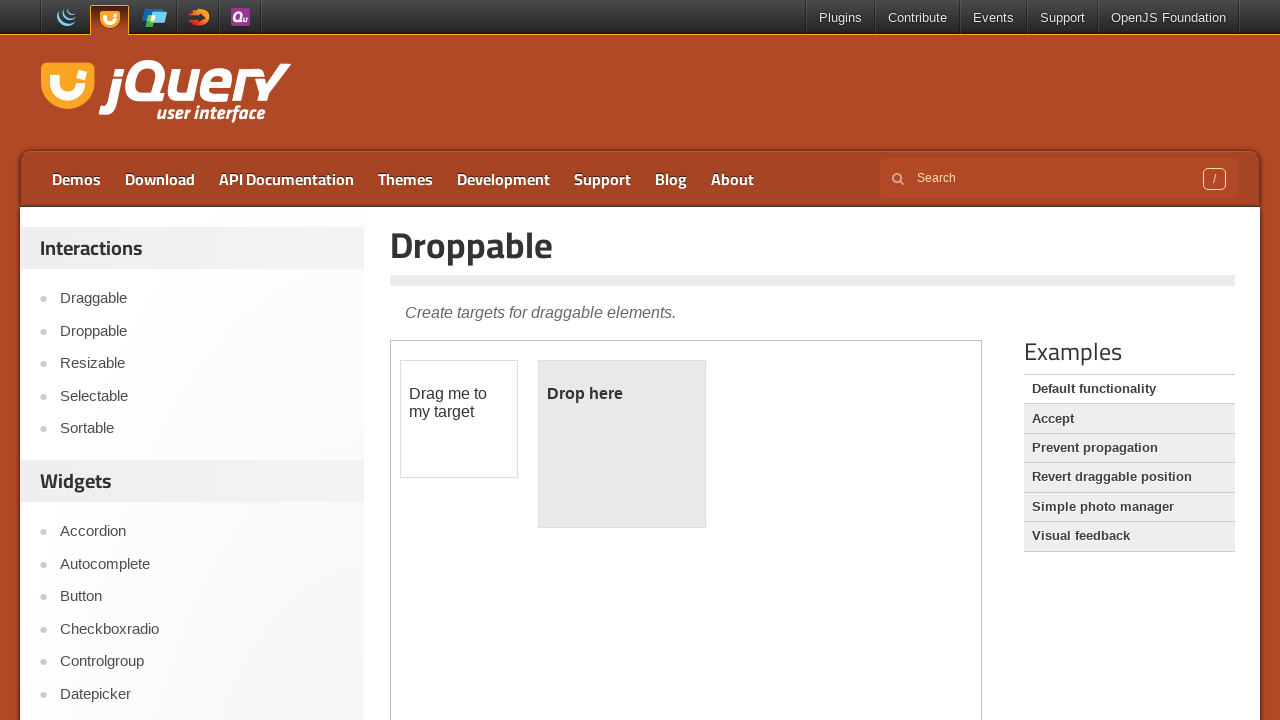

Moved mouse to center of draggable element at (459, 419)
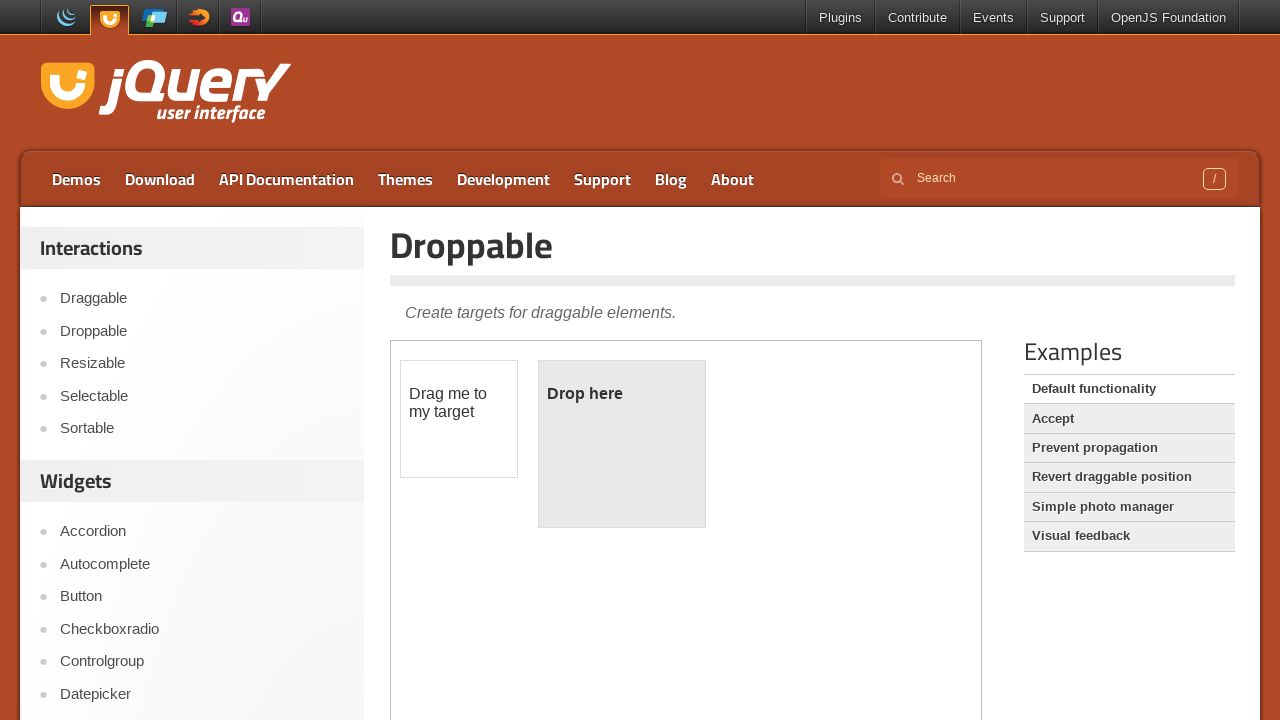

Pressed mouse button down to start drag at (459, 419)
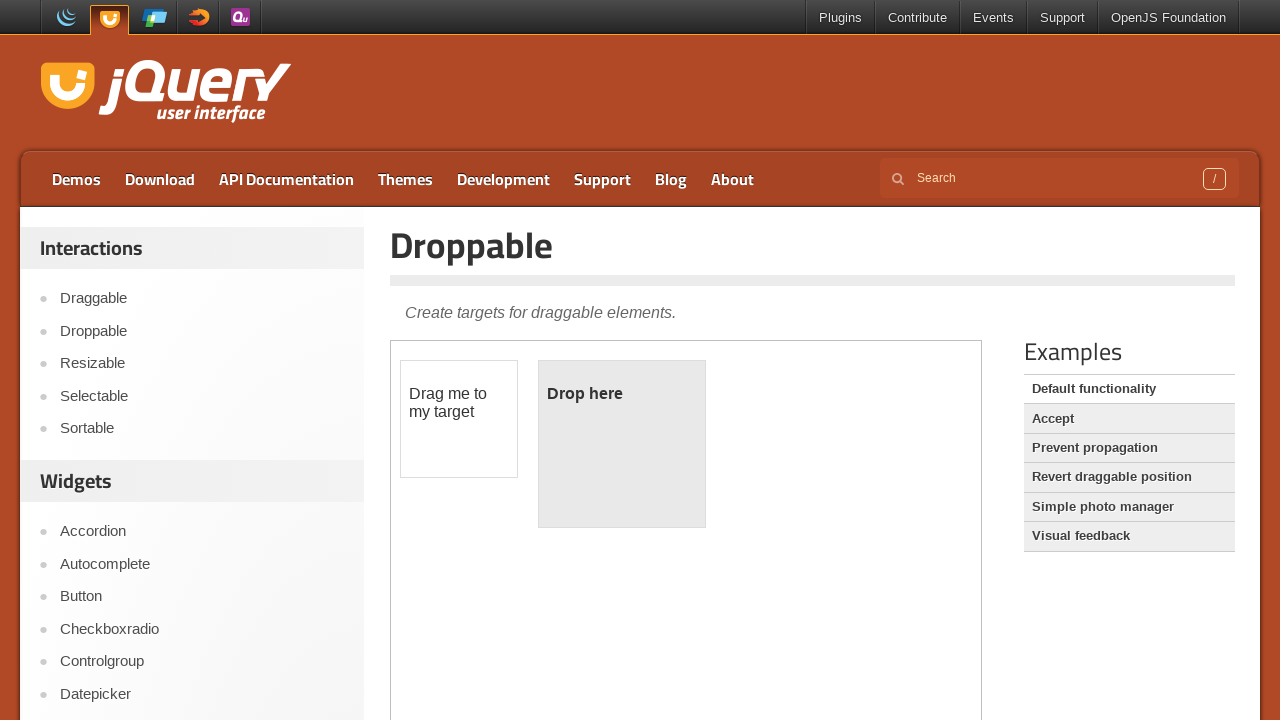

Dragged element to center of droppable target at (622, 444)
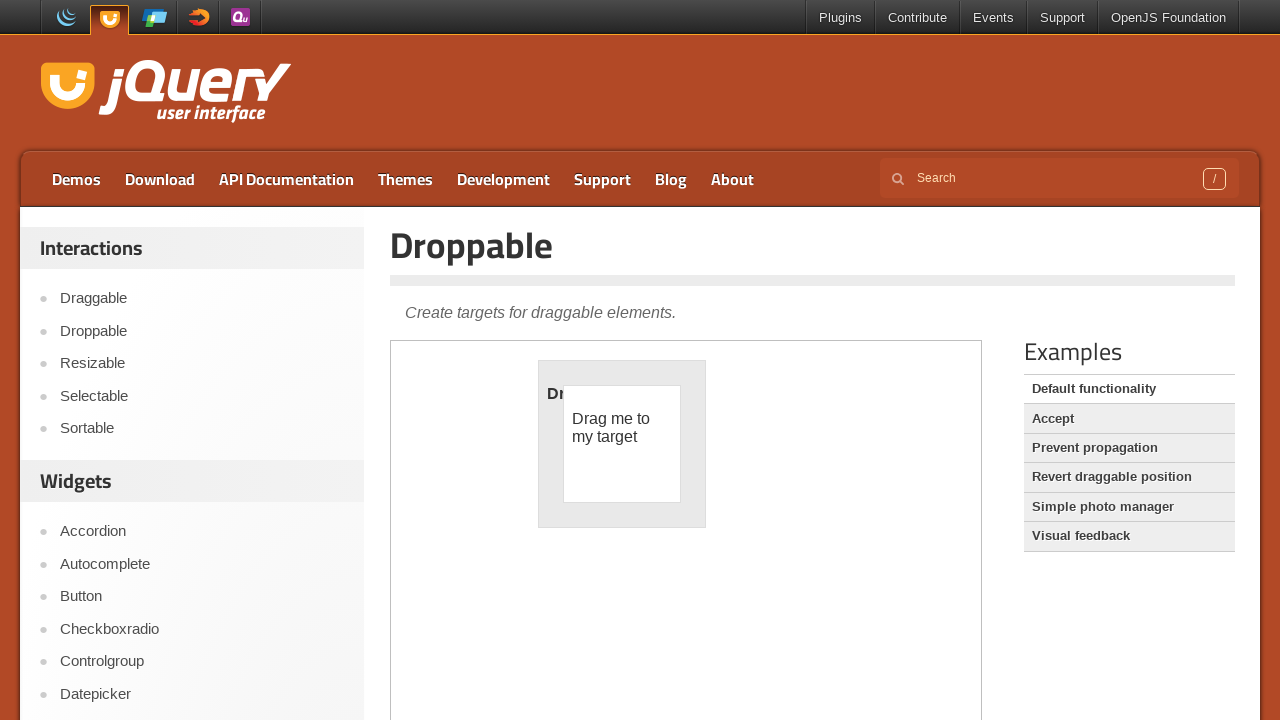

Released mouse button to complete drop operation at (622, 444)
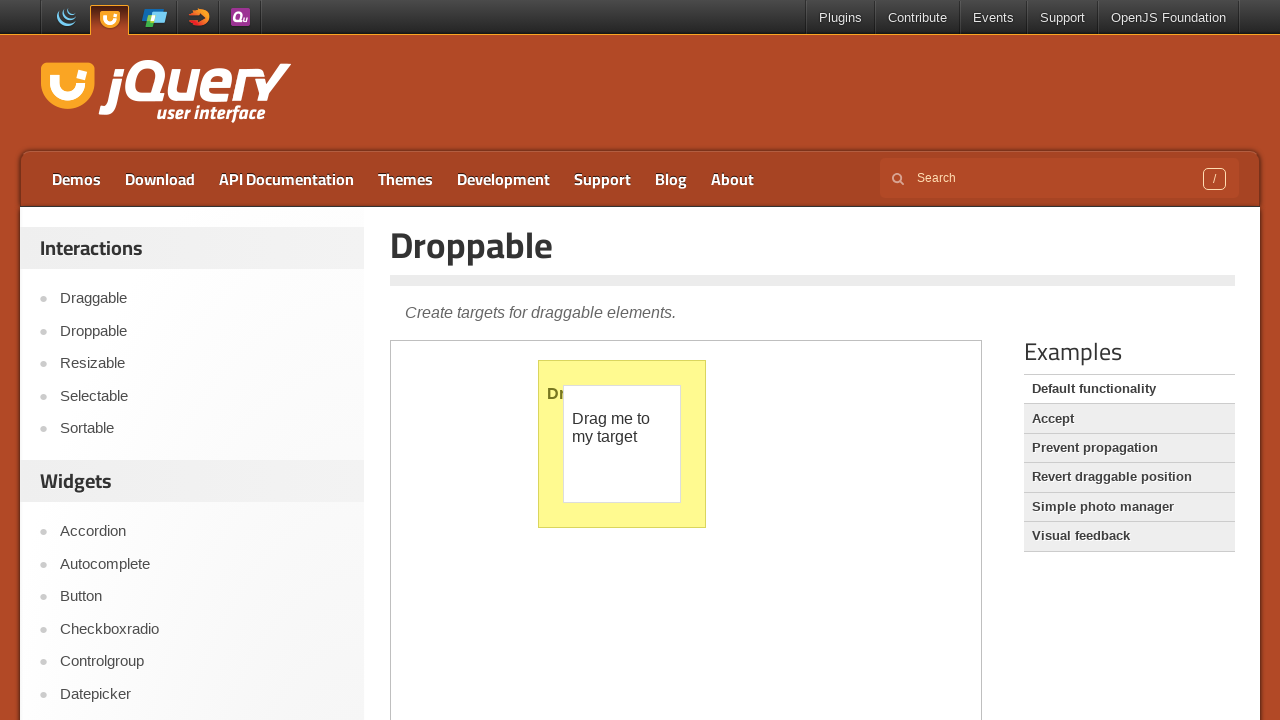

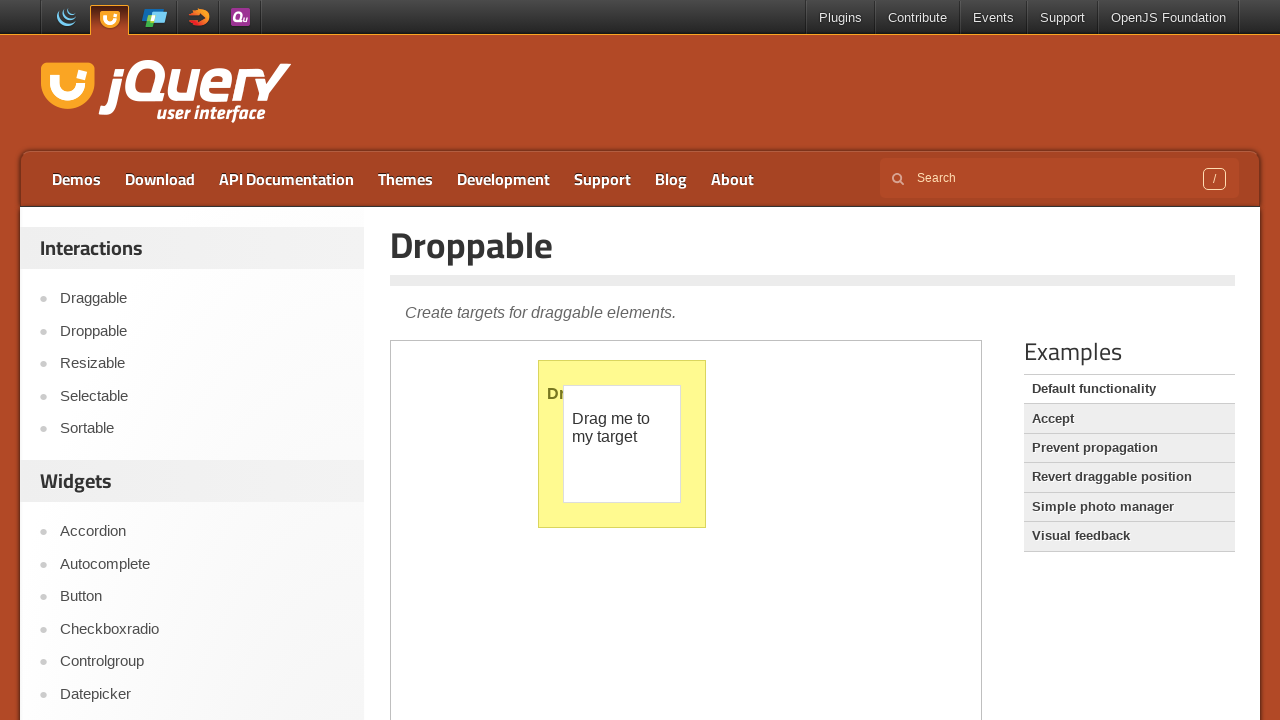